Navigates to a Selenium course content page, clicks on an interview questions heading, and then clicks on a CTS Interview Question link.

Starting URL: http://greenstech.in/selenium-course-content.html

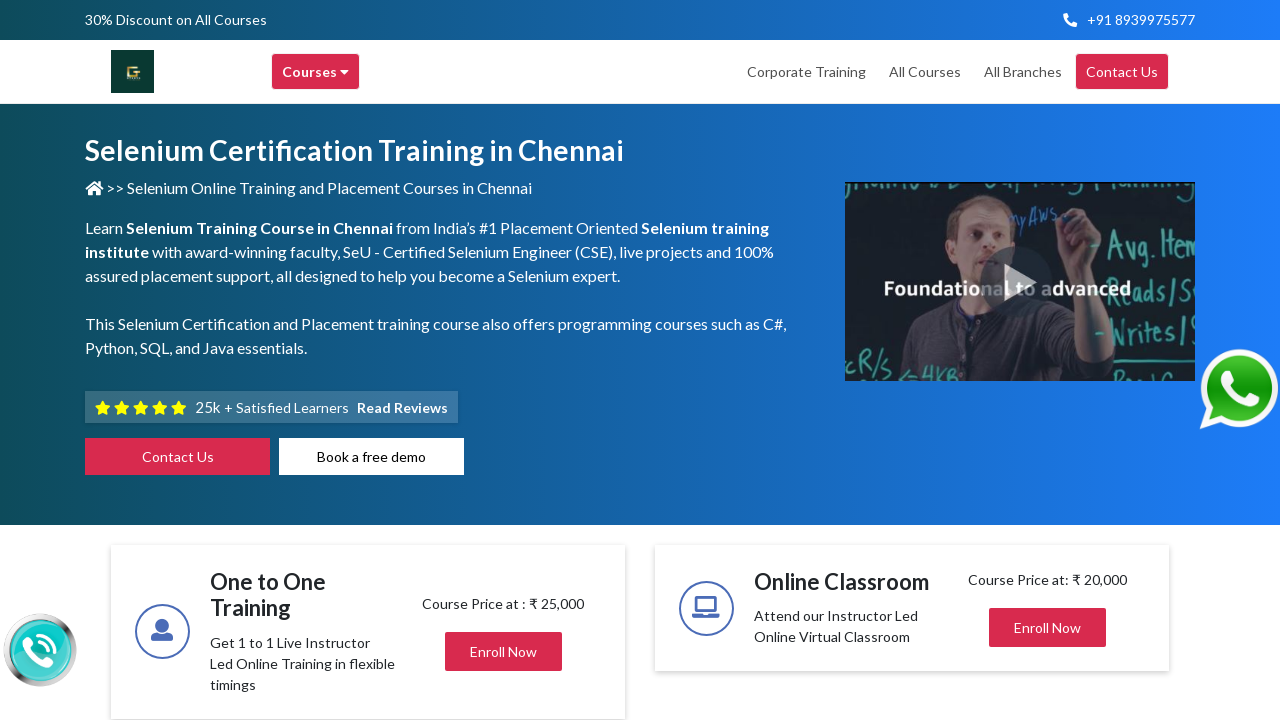

Clicked on interview questions heading to expand accordion section at (1048, 361) on #heading20
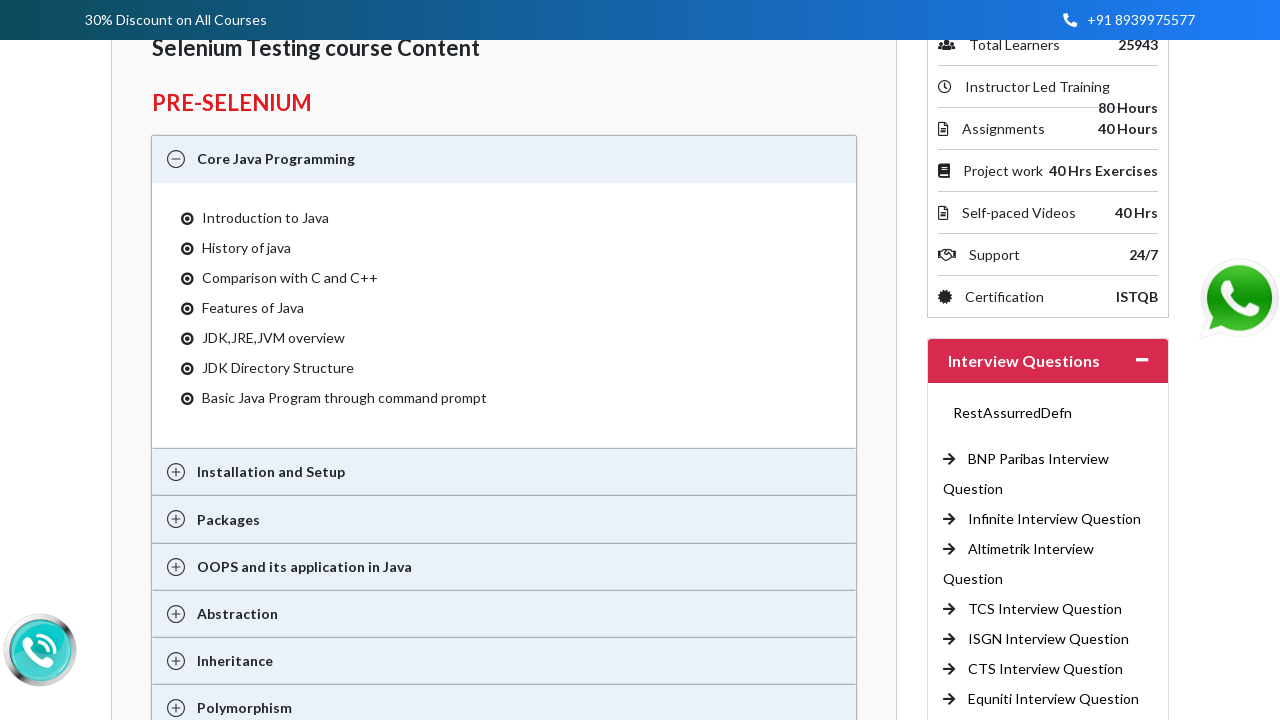

Clicked on CTS Interview Question link at (1046, 669) on xpath=//a[text()='CTS Interview Question ']
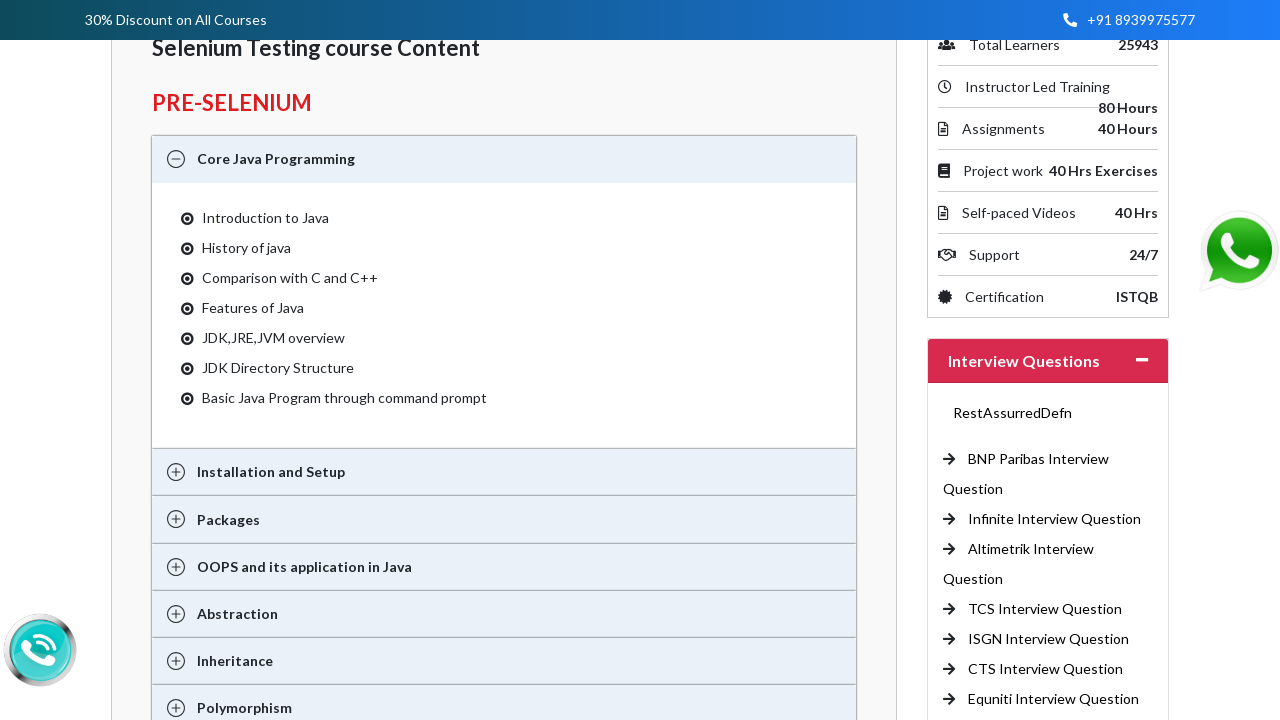

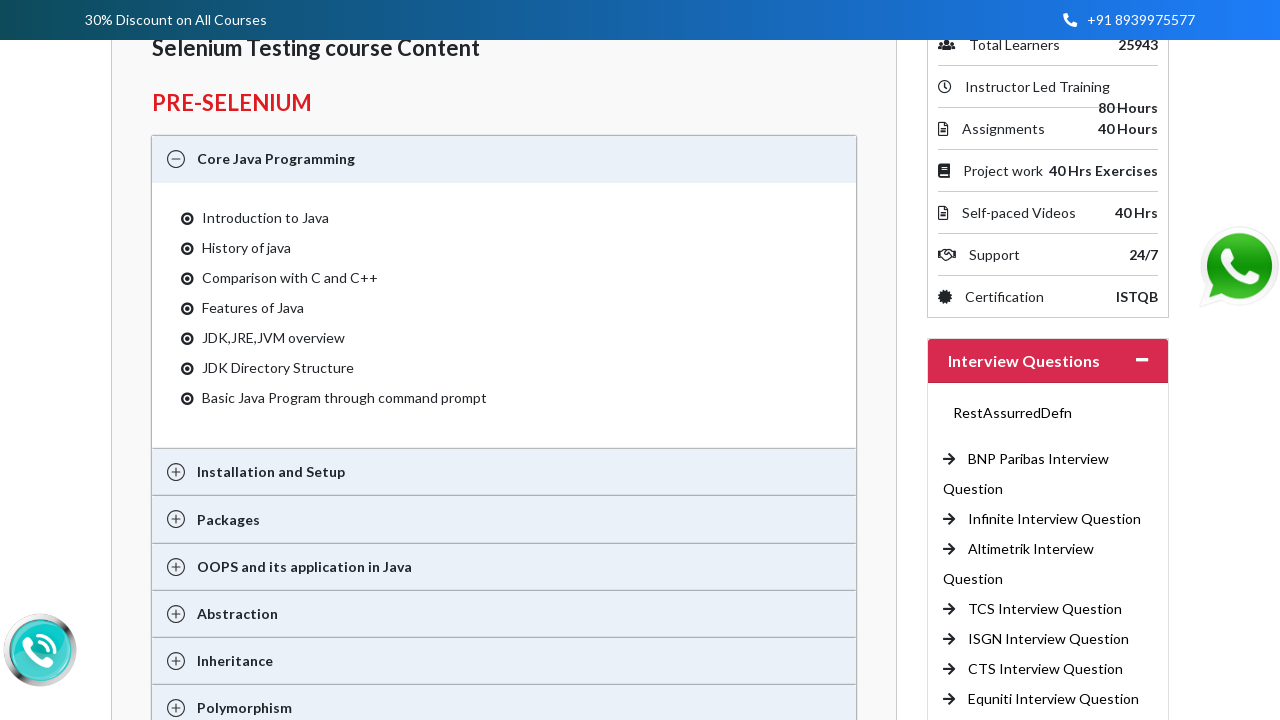